Navigates to a sample homepage and verifies the page loads by checking the title and URL

Starting URL: https://kristinek.github.io/site/index2.html

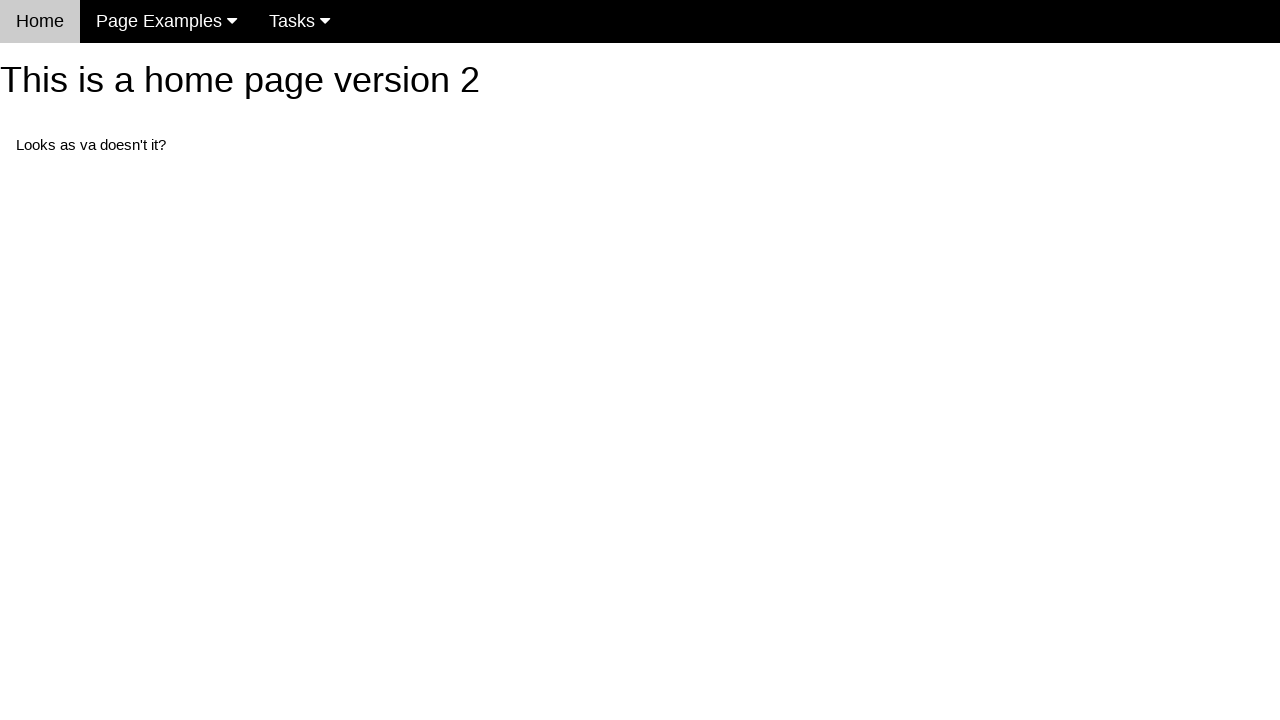

Navigated to sample homepage
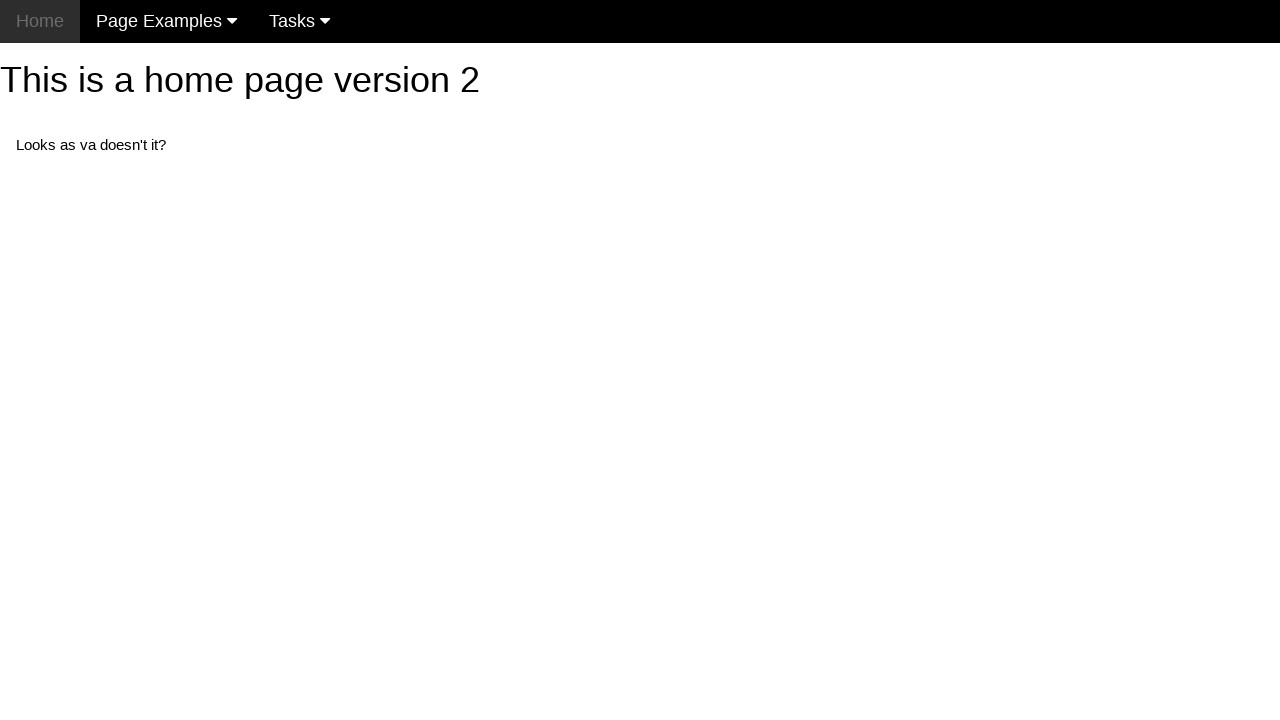

Page DOM content fully loaded
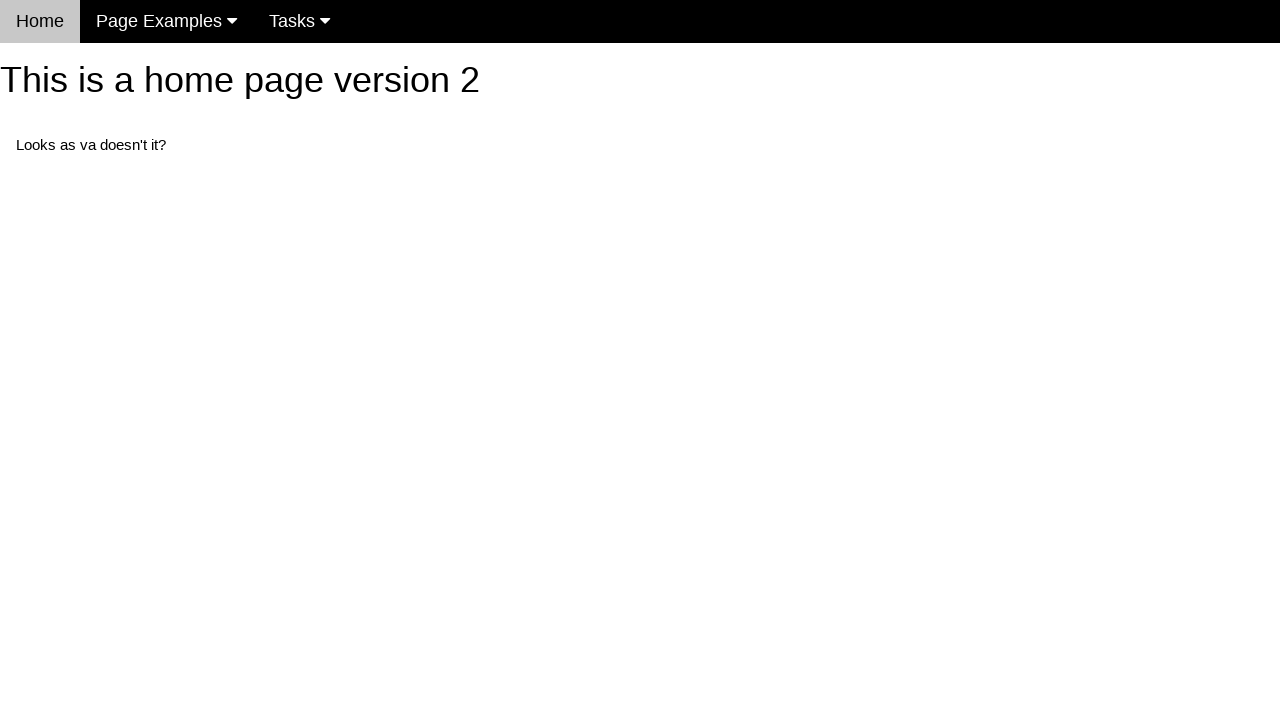

Retrieved page title: 'Home Page for this site version 2'
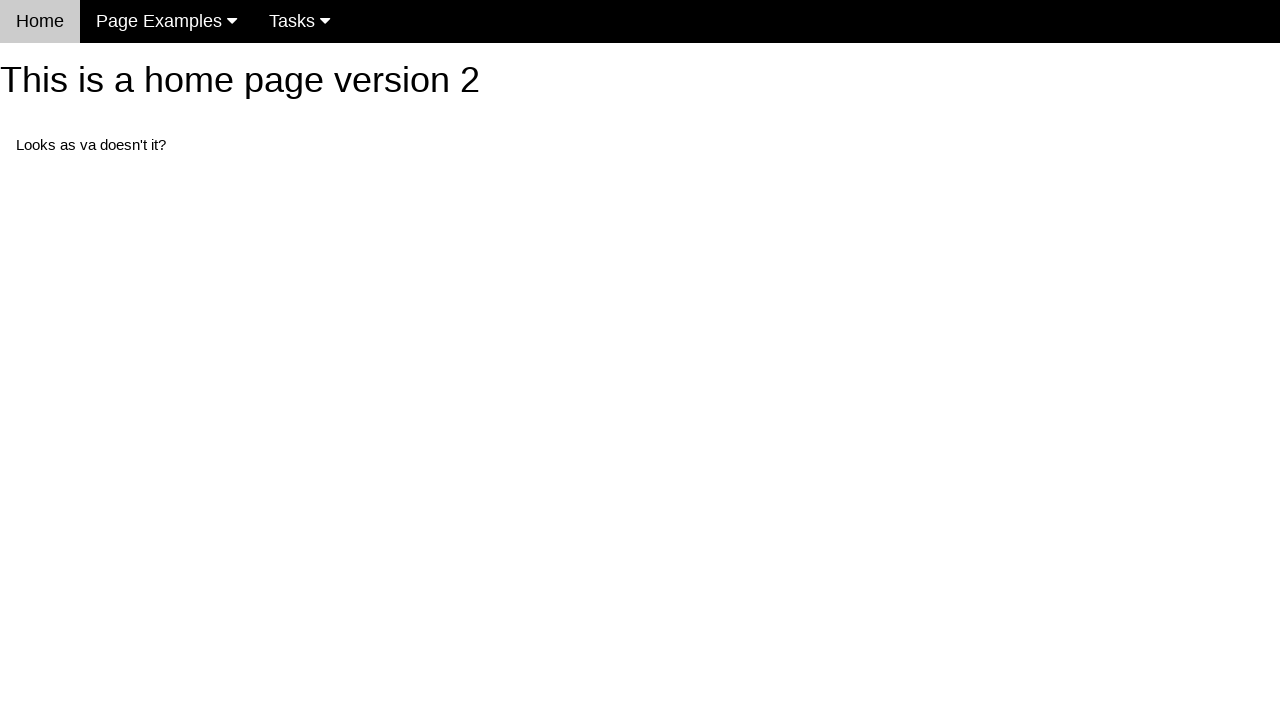

Retrieved current URL: 'https://kristinek.github.io/site/index2.html'
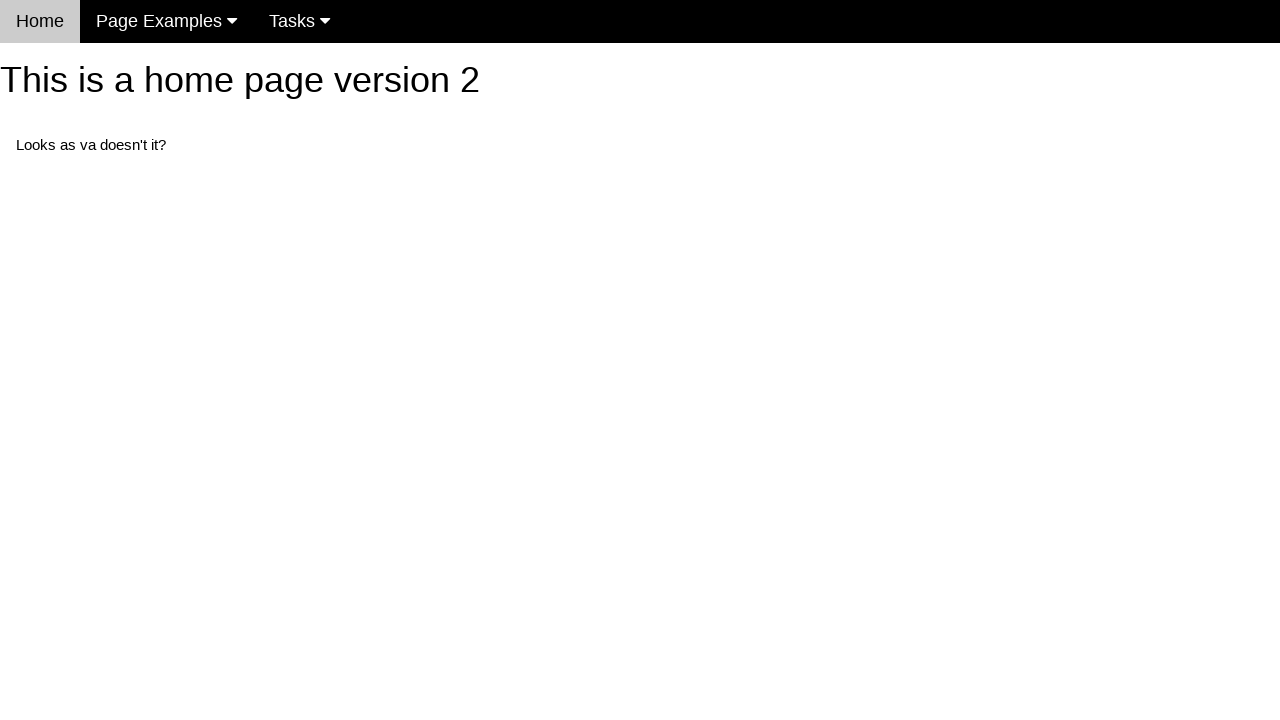

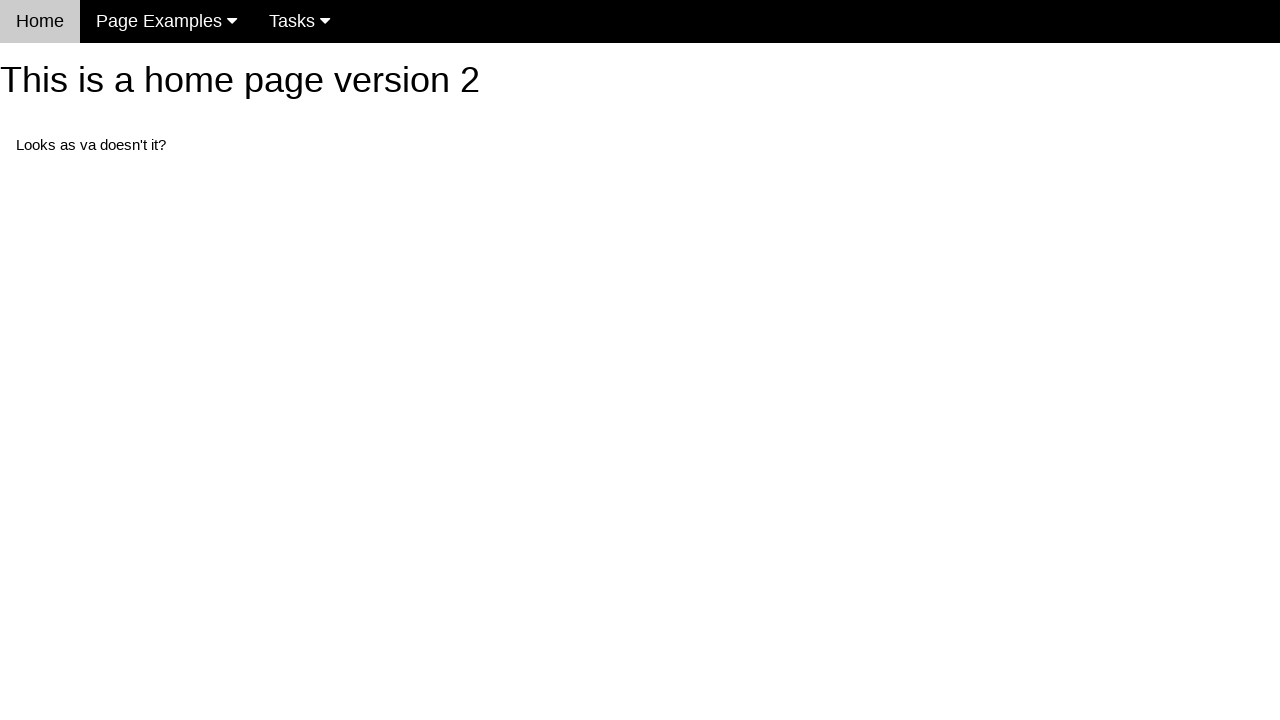